Tests a registration form by filling in first name, last name, and email fields, then submitting the form and verifying successful registration

Starting URL: http://suninjuly.github.io/registration1.html

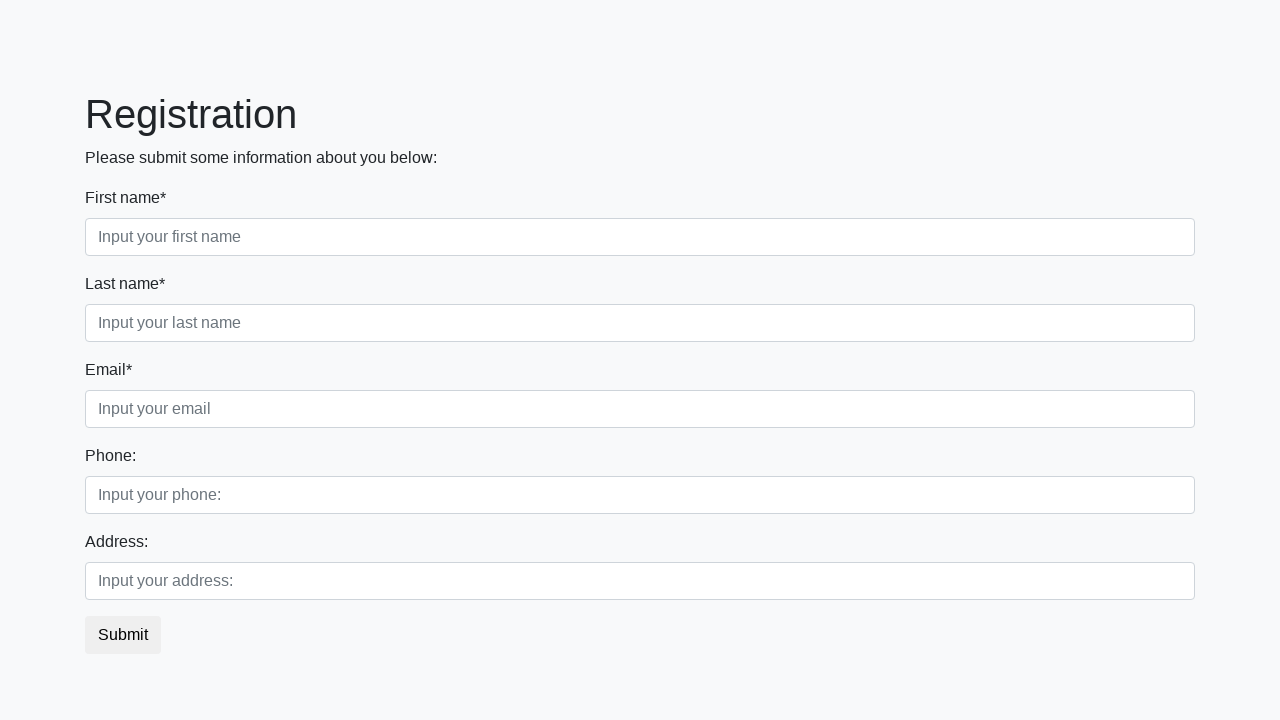

Filled first name field with 'John' on [class="form-control first"][placeholder*="name"]
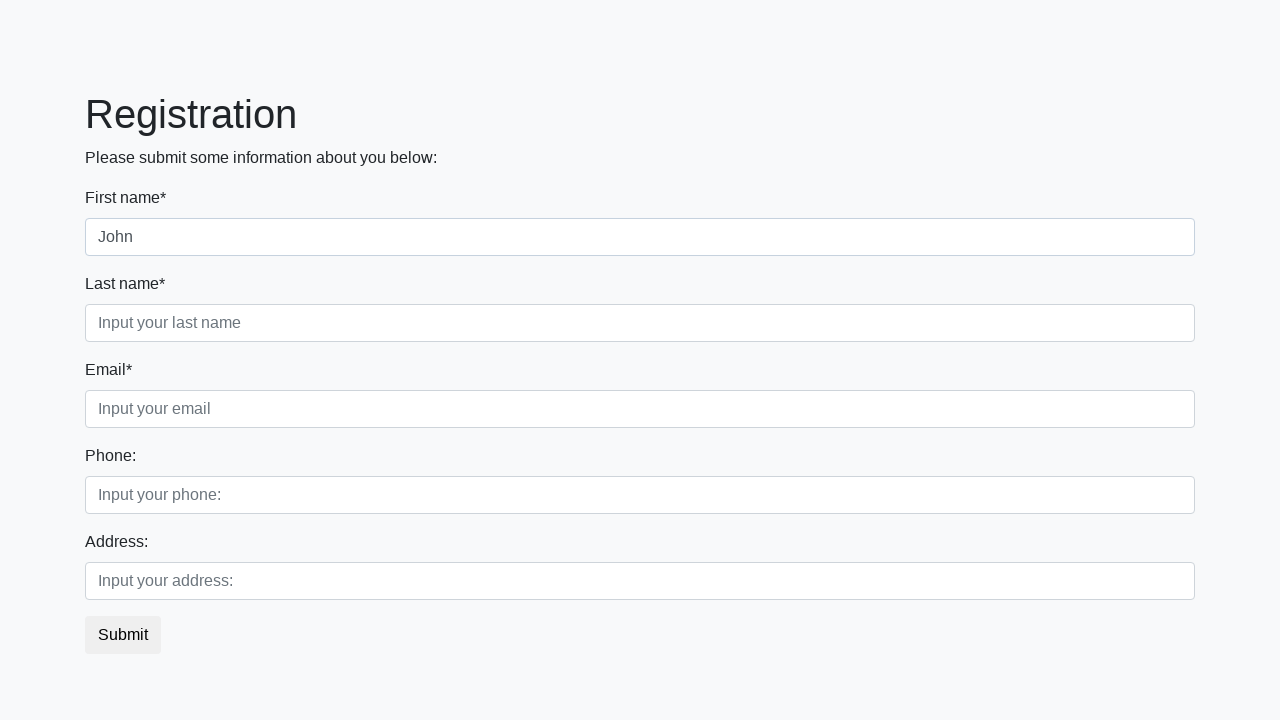

Filled last name field with 'Smith' on [class="form-control second"][placeholder*="name"]
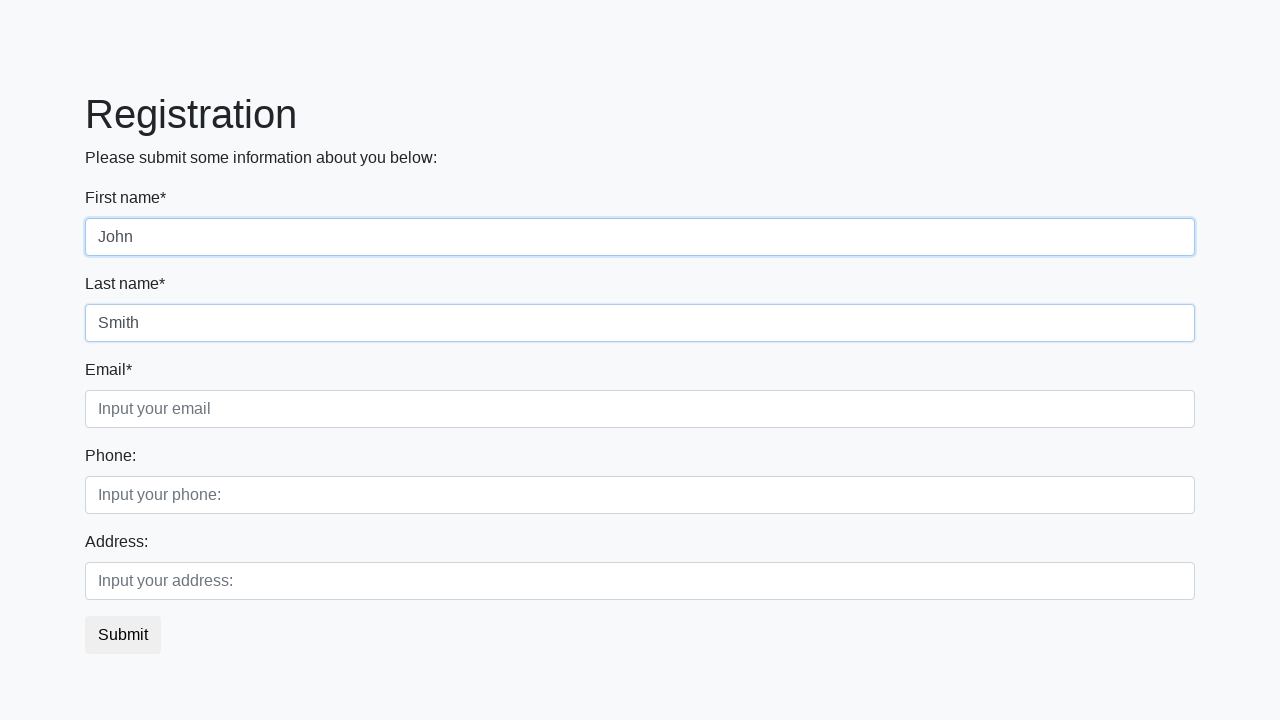

Filled email field with 'john.smith@example.com' on [class="form-control third"][placeholder*="email"]
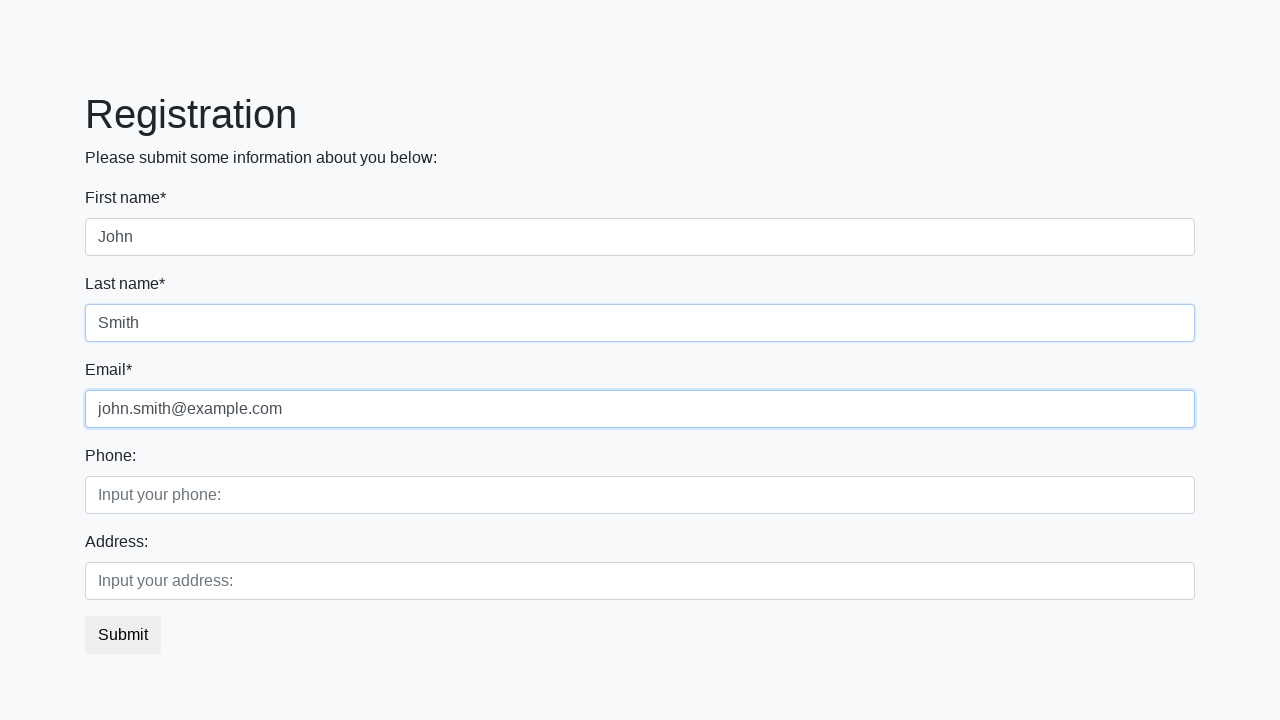

Clicked submit button to register at (123, 635) on button.btn
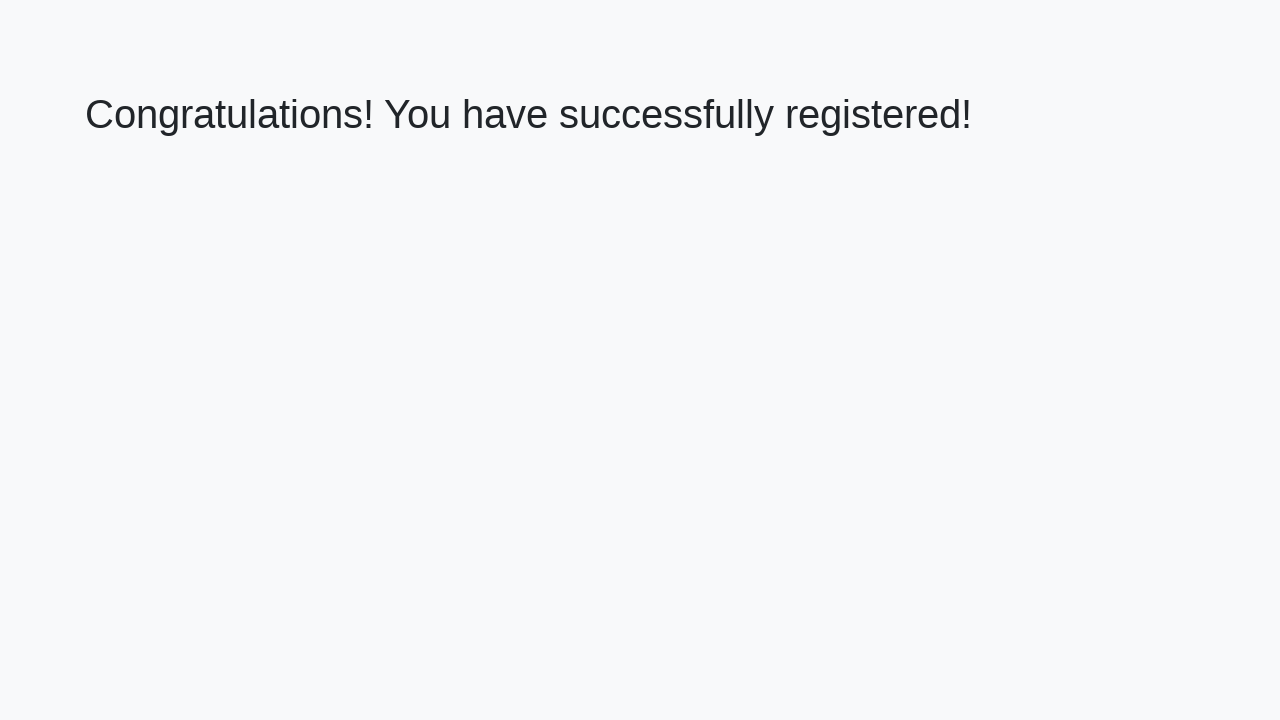

Success message header appeared
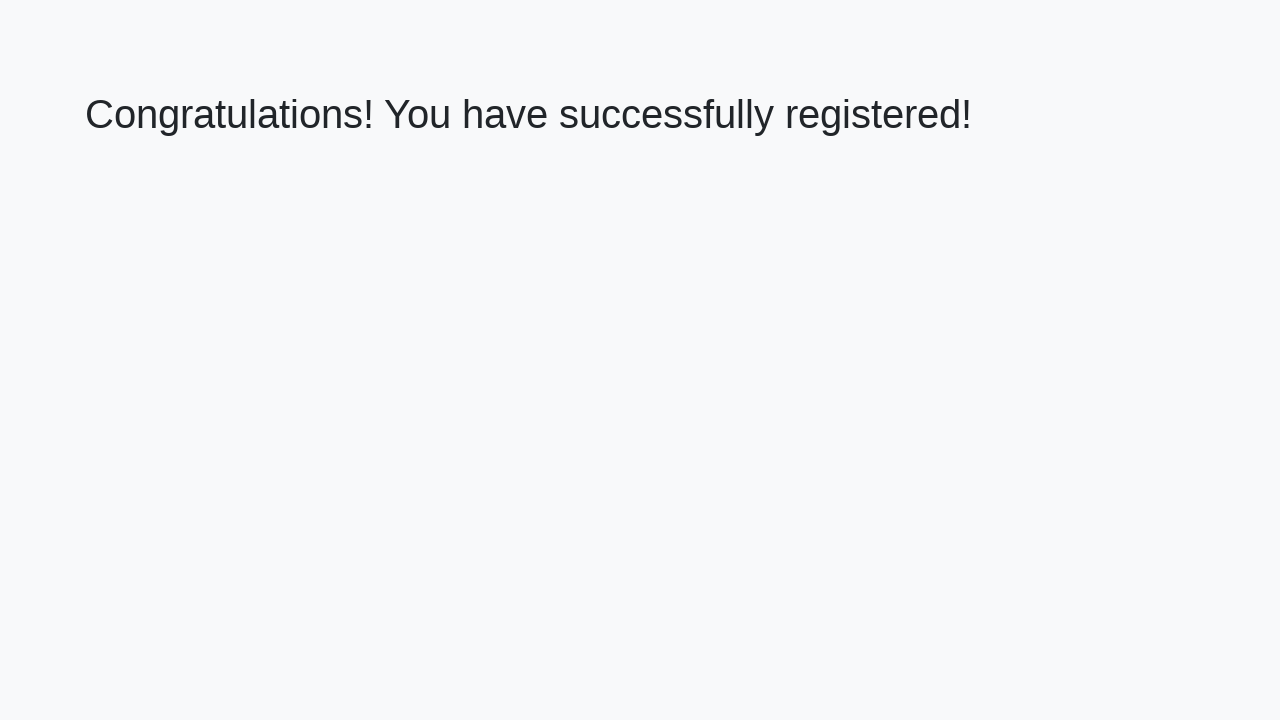

Retrieved success message text: 'Congratulations! You have successfully registered!'
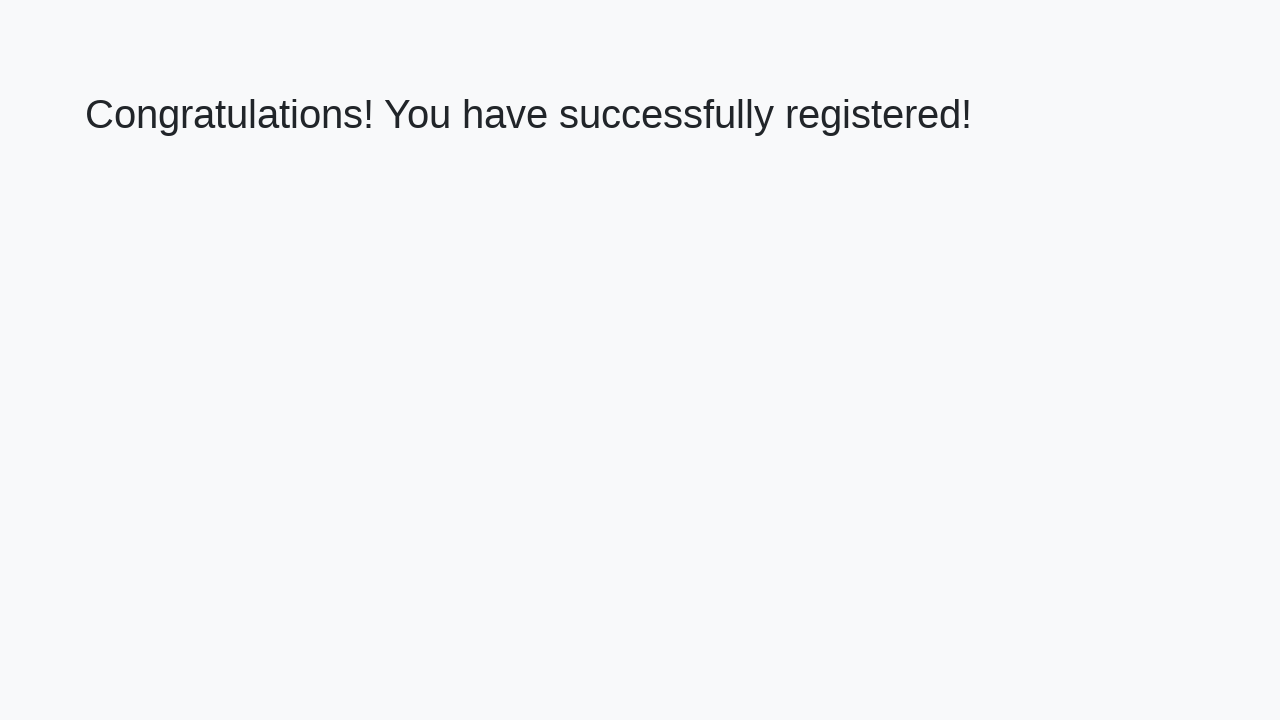

Verified successful registration message
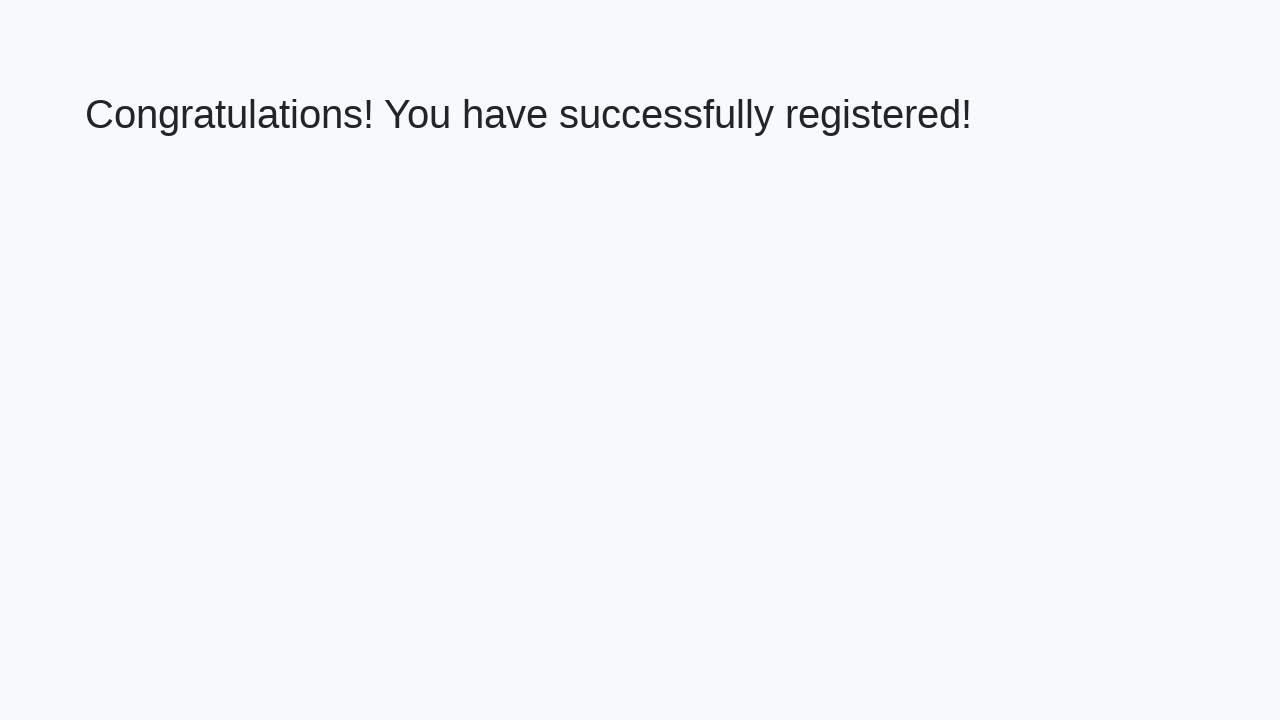

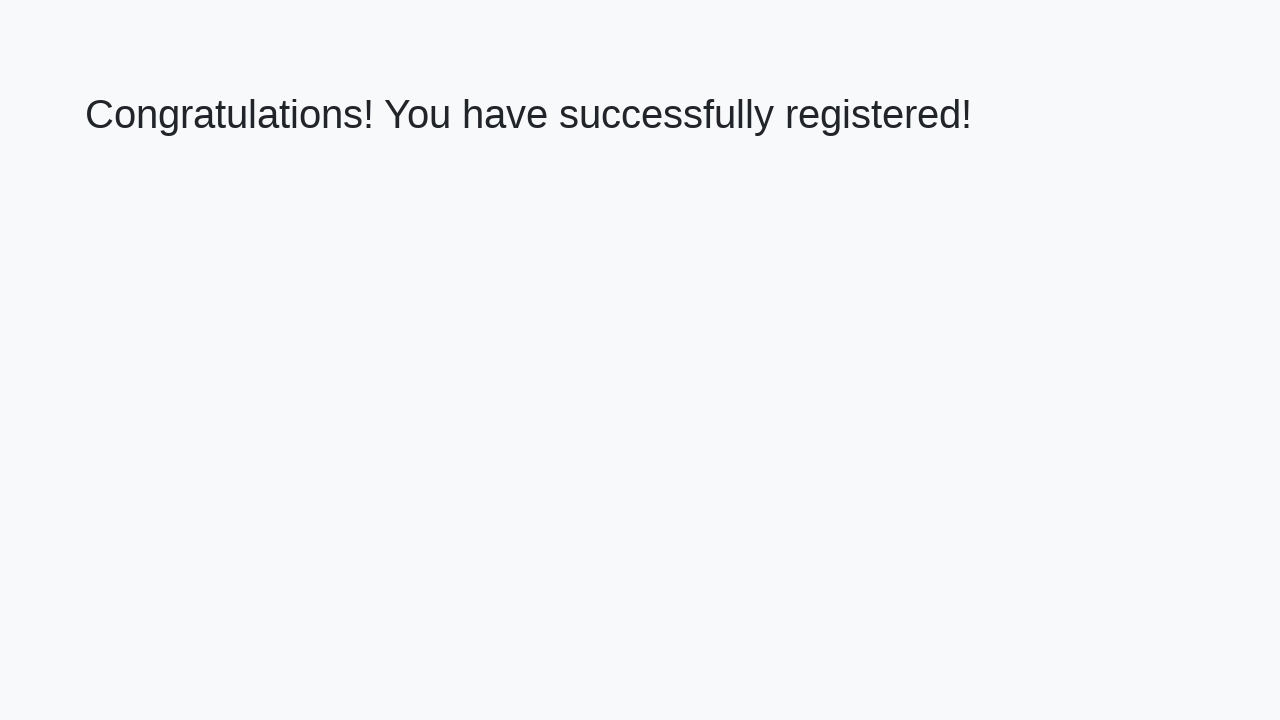